Tests that the Country and Number of Employees dropdown fields on the contact sales form have their default placeholder values selected ("Country" and "Number of Employees" respectively).

Starting URL: https://www.orangehrm.com/en/contact-sales

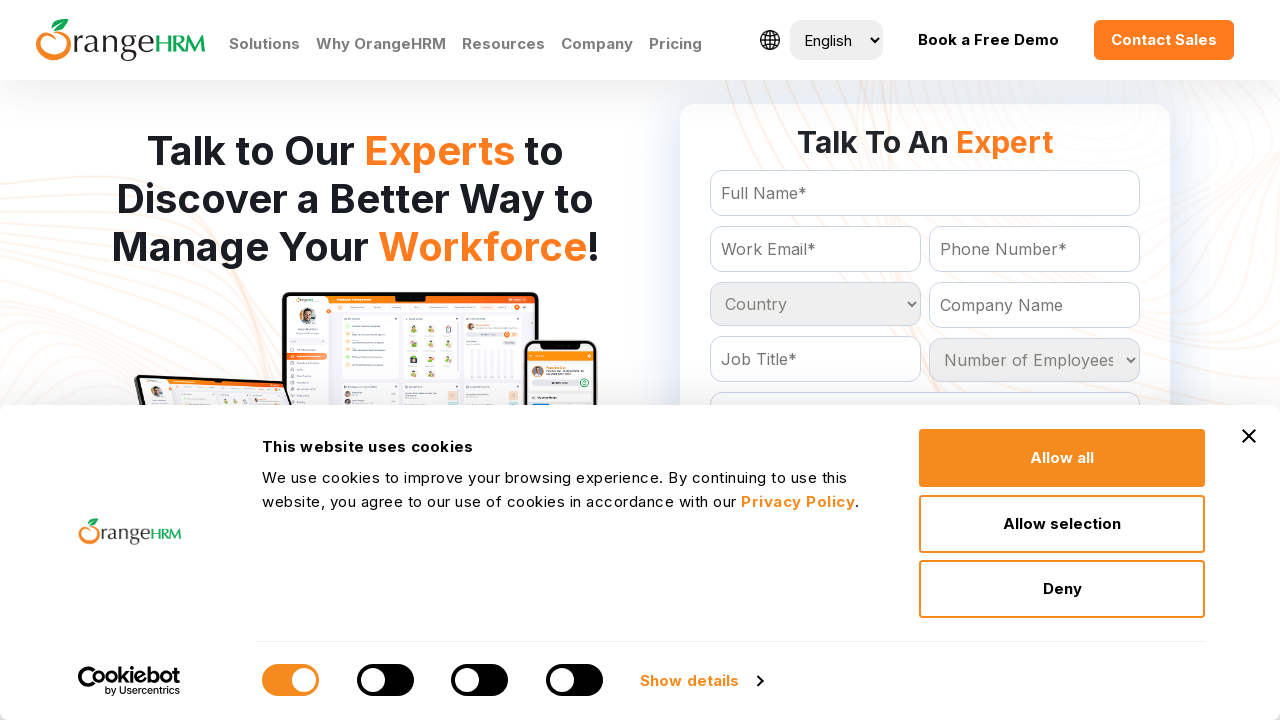

Waited for Country dropdown to load
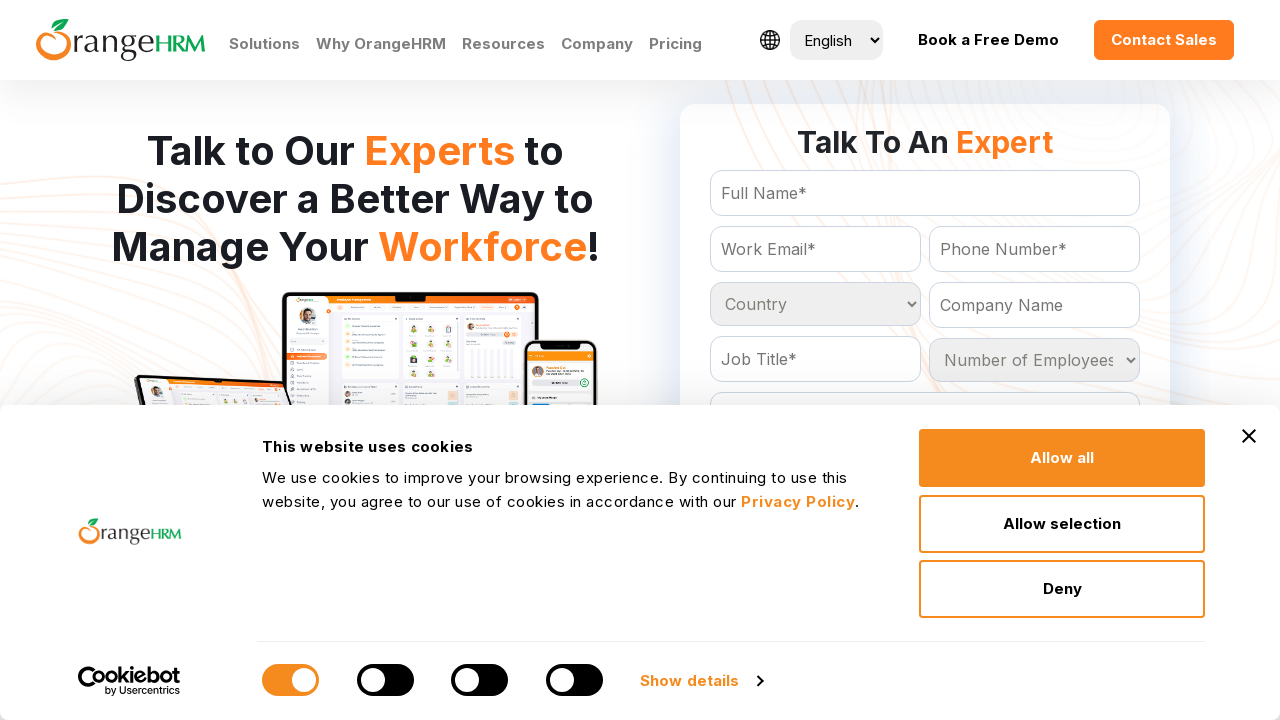

Located Country dropdown element
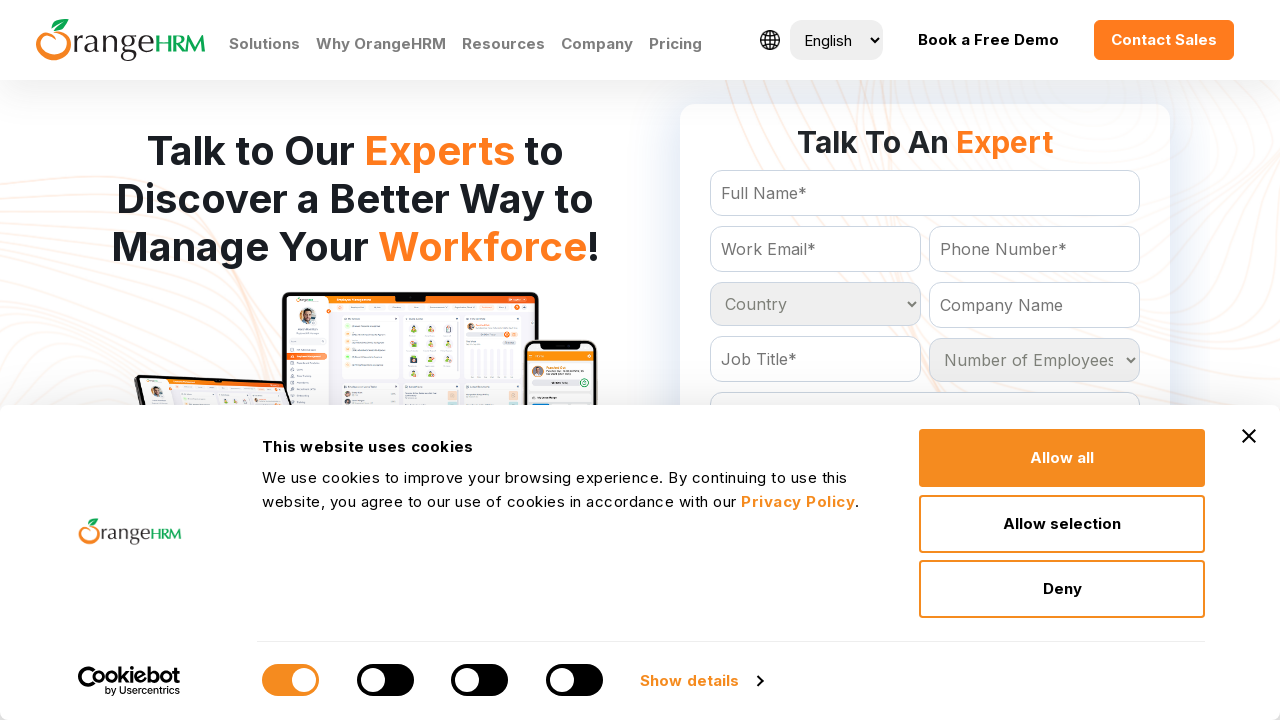

Retrieved Country dropdown default value: 'Country
	'
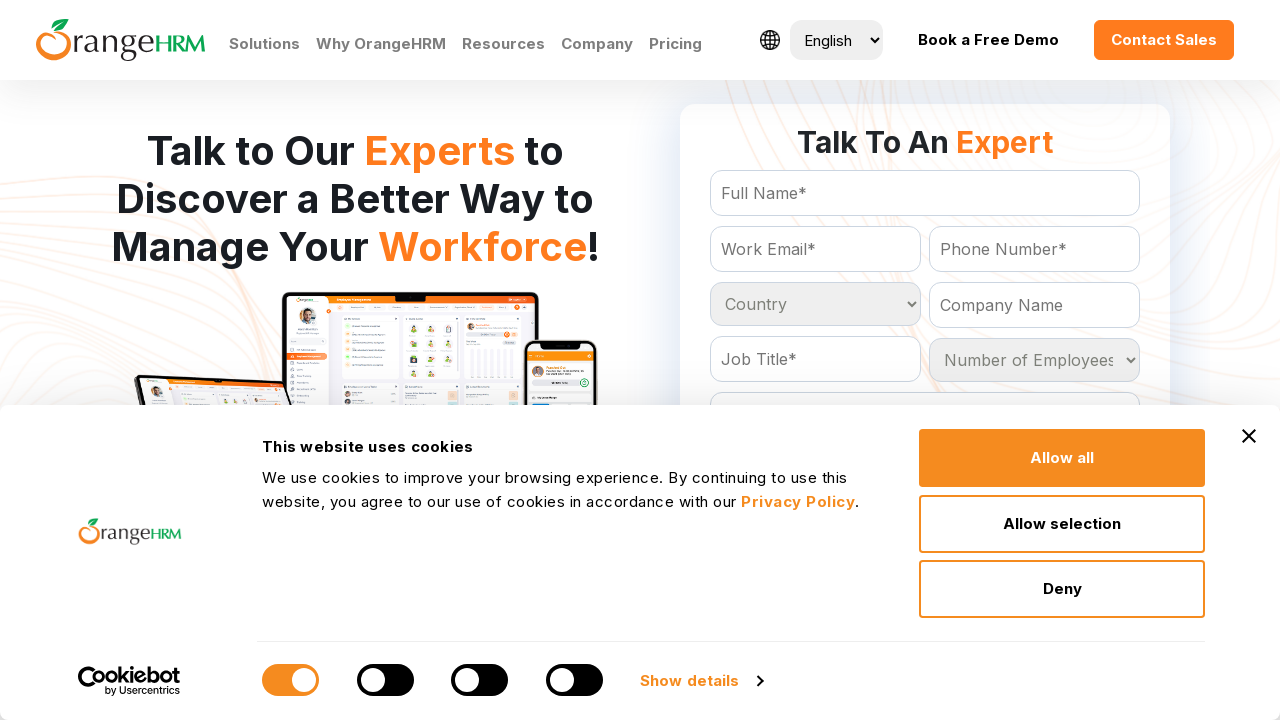

Verified Country dropdown has 'Country' as default placeholder
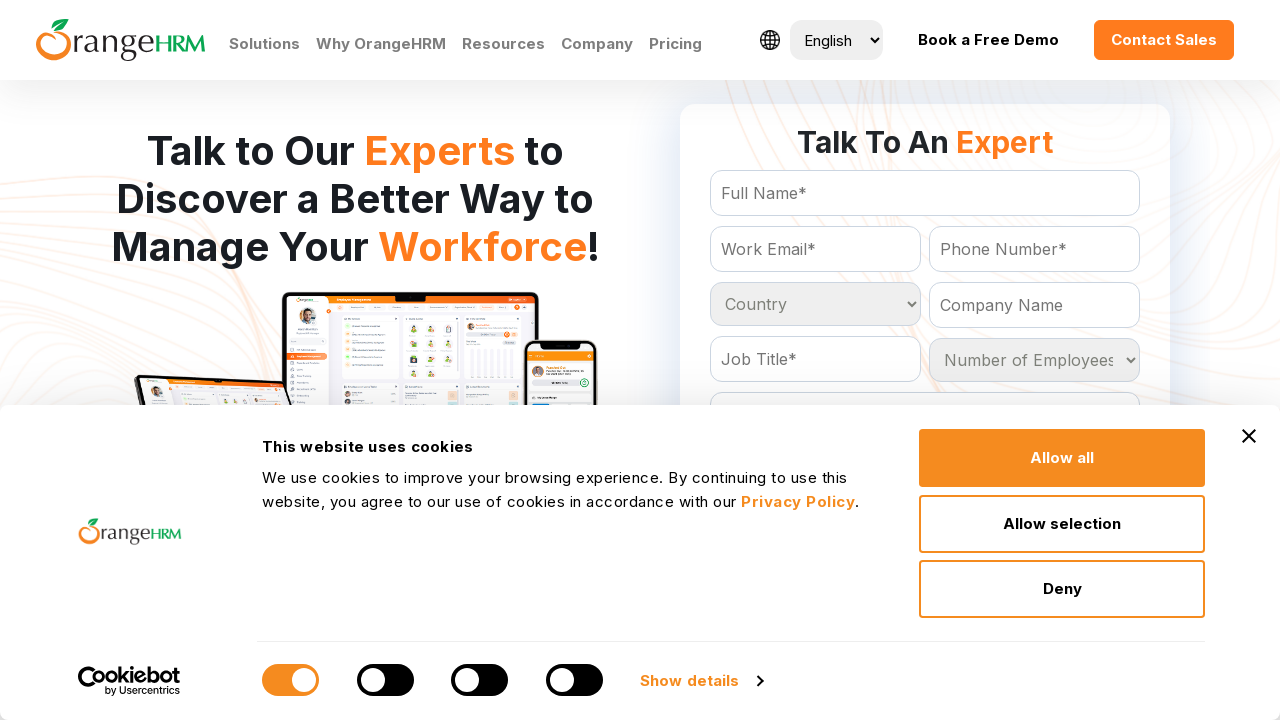

Located Number of Employees dropdown element
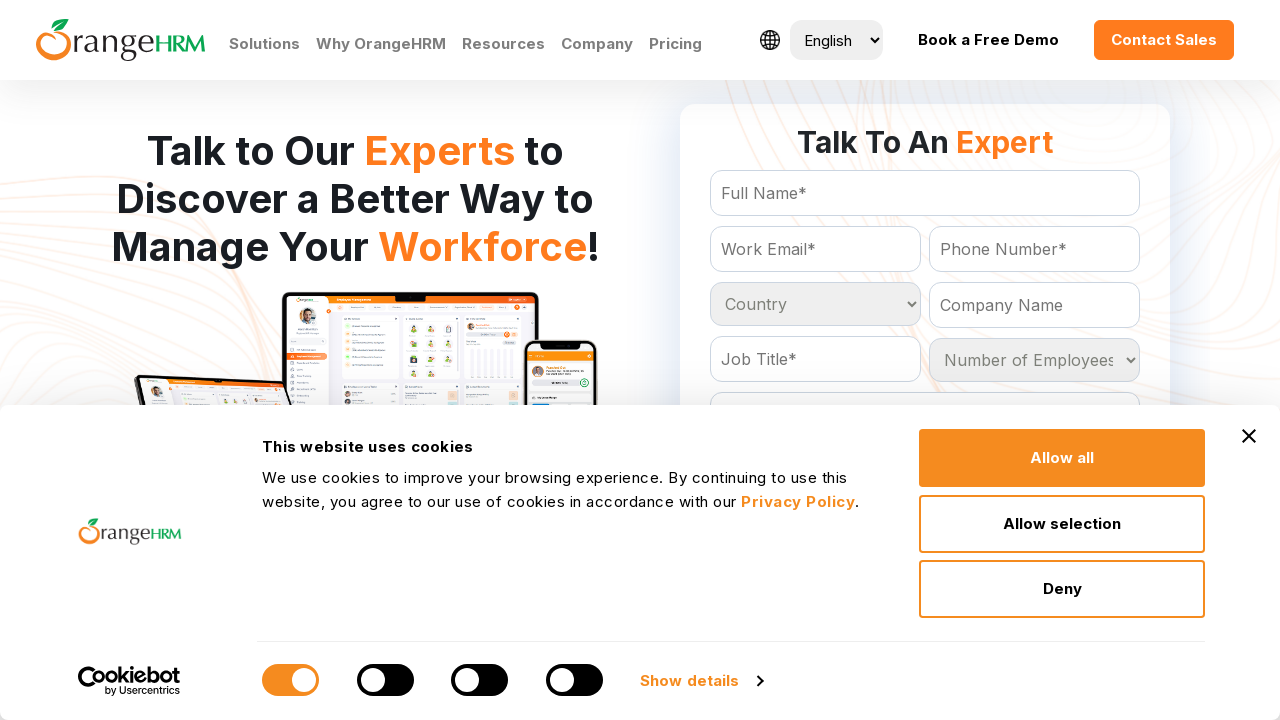

Retrieved Number of Employees dropdown default value: 'Number of Employees
	'
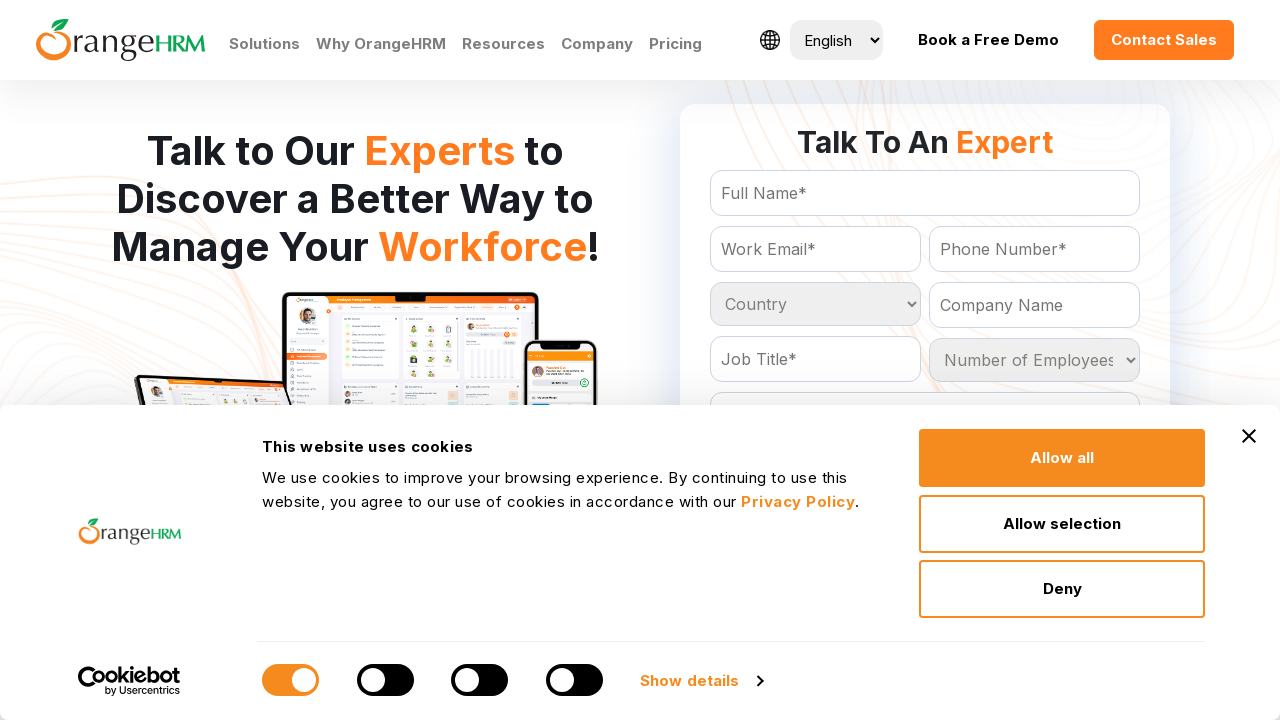

Verified Number of Employees dropdown has 'Number of Employees' as default placeholder
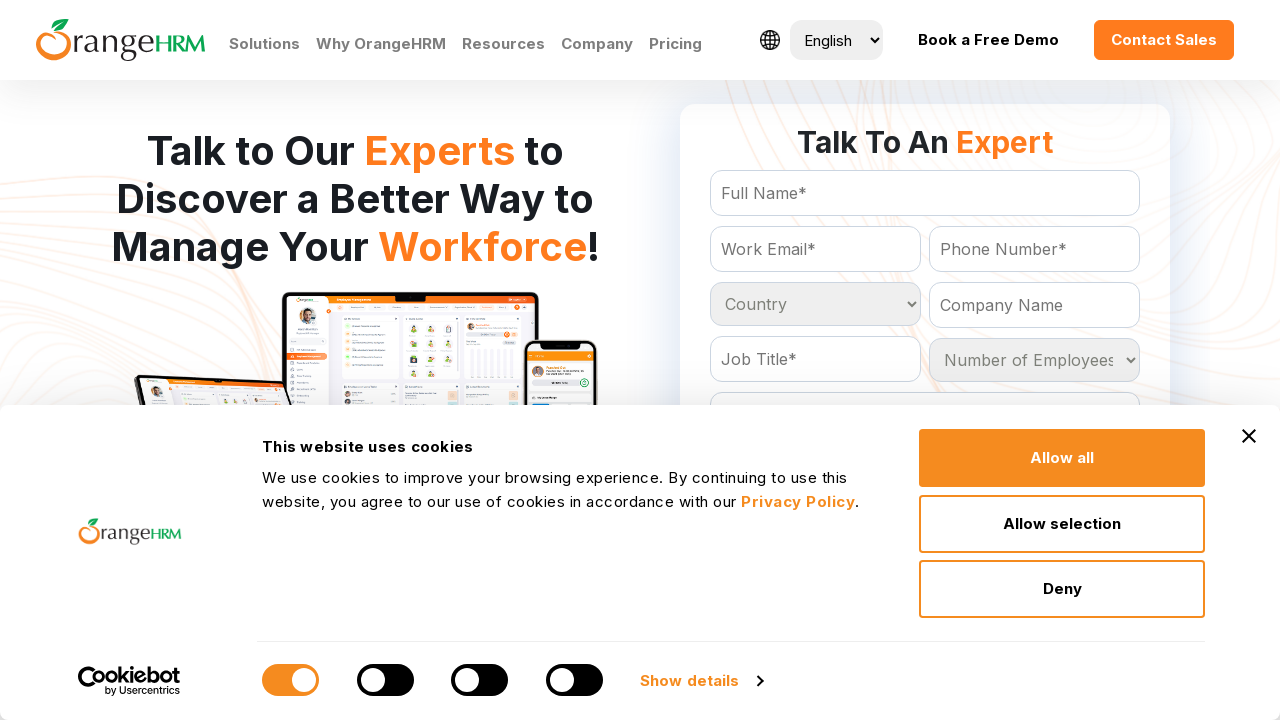

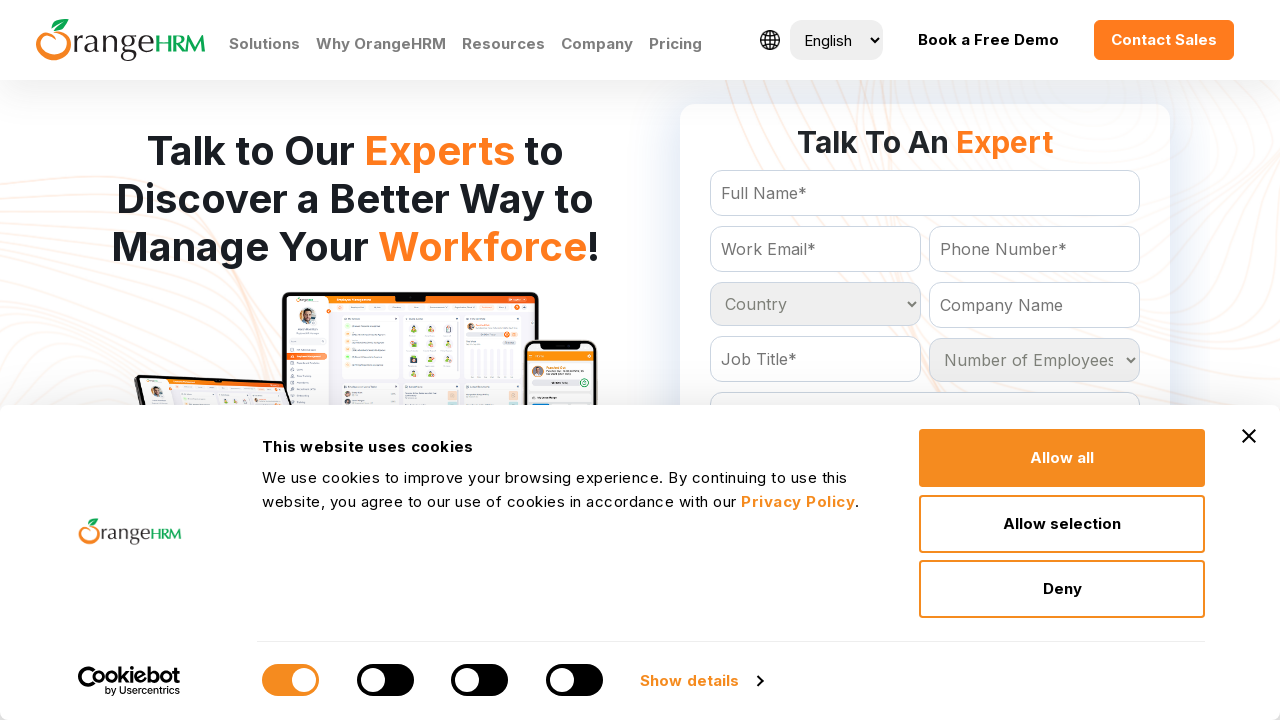